Tests a calculator web application by entering two numbers into input fields and pressing the calculate button to perform an addition operation.

Starting URL: http://juliemr.github.io/protractor-demo/

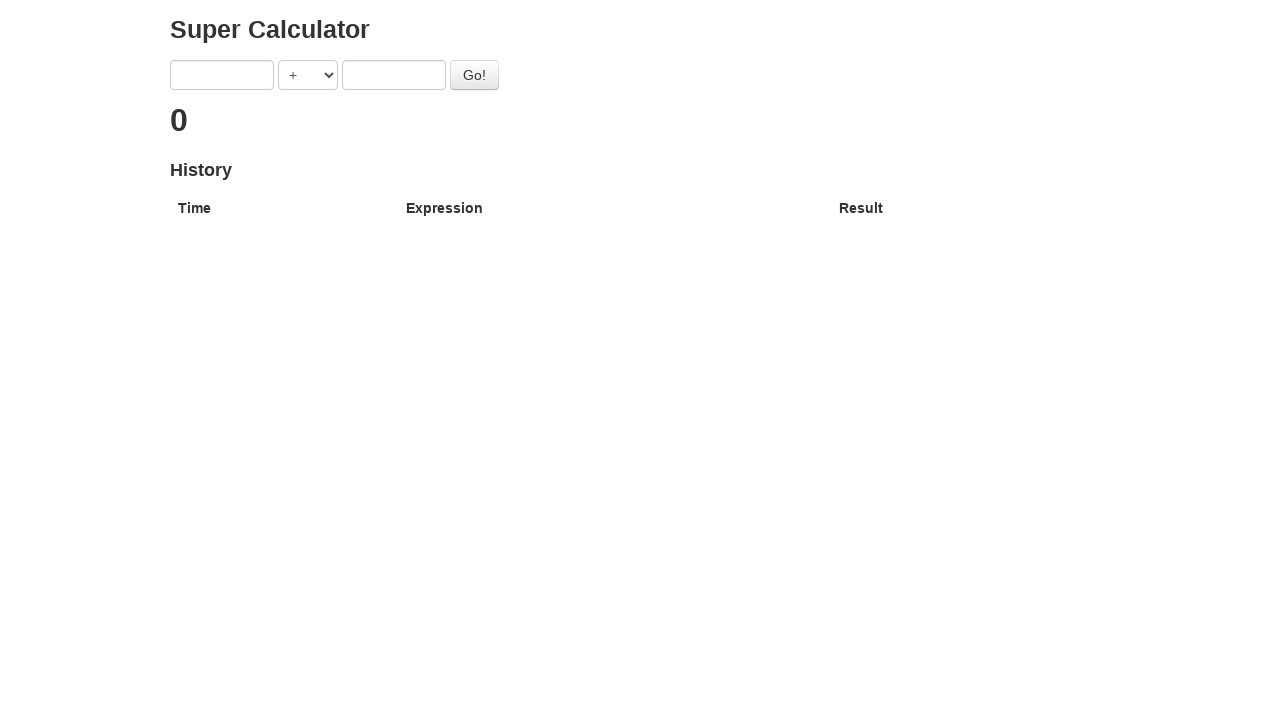

Verified page title contains 'Super Calculator'
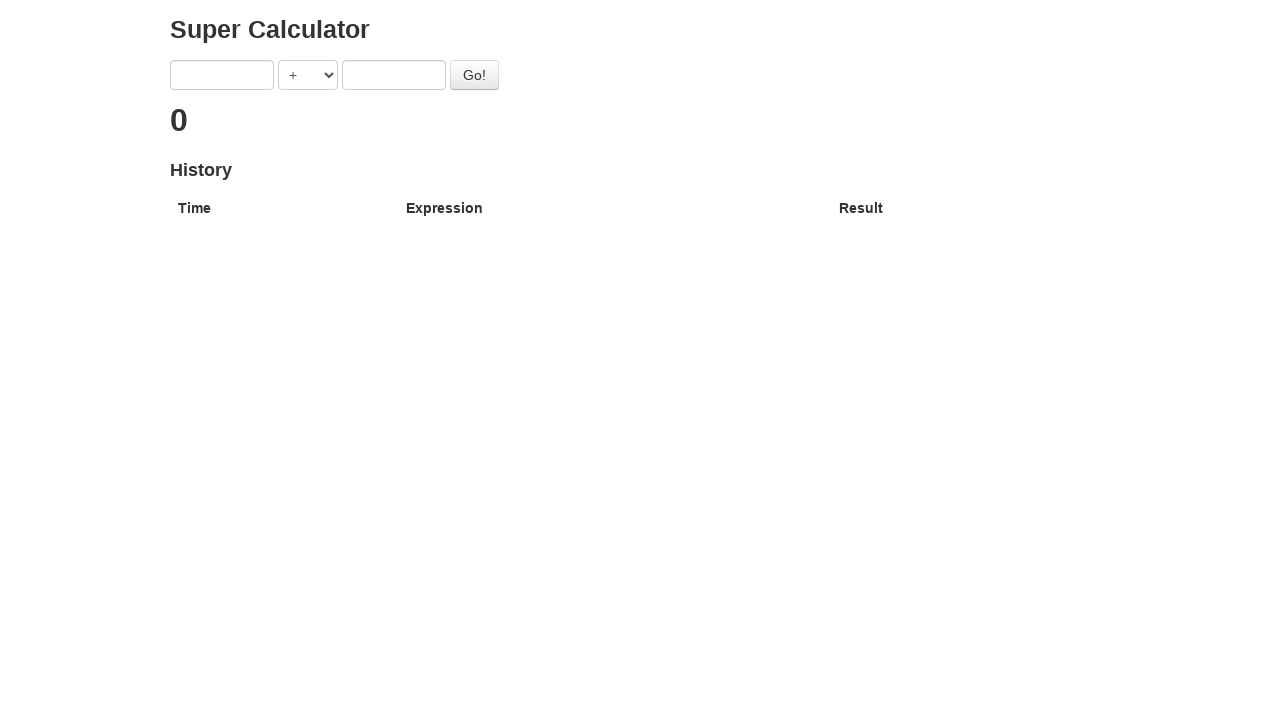

Entered '1' into the first input field on [ng-model='first']
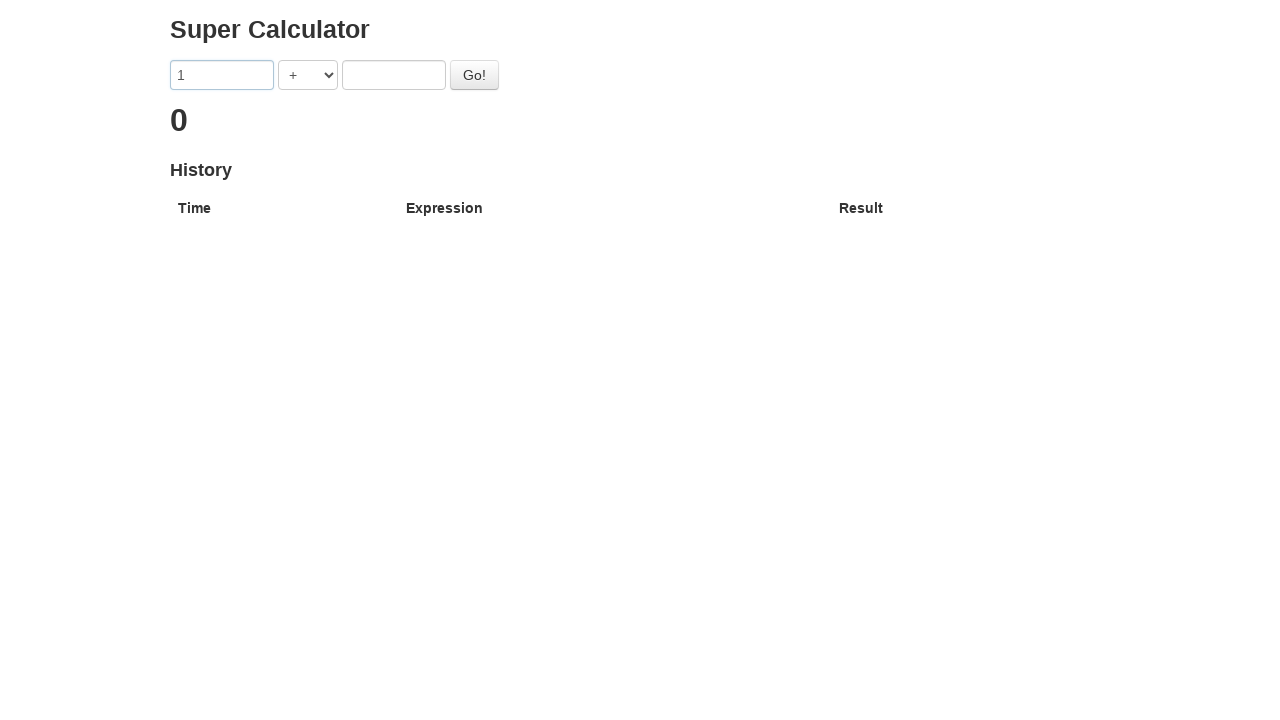

Entered '2' into the second input field on [ng-model='second']
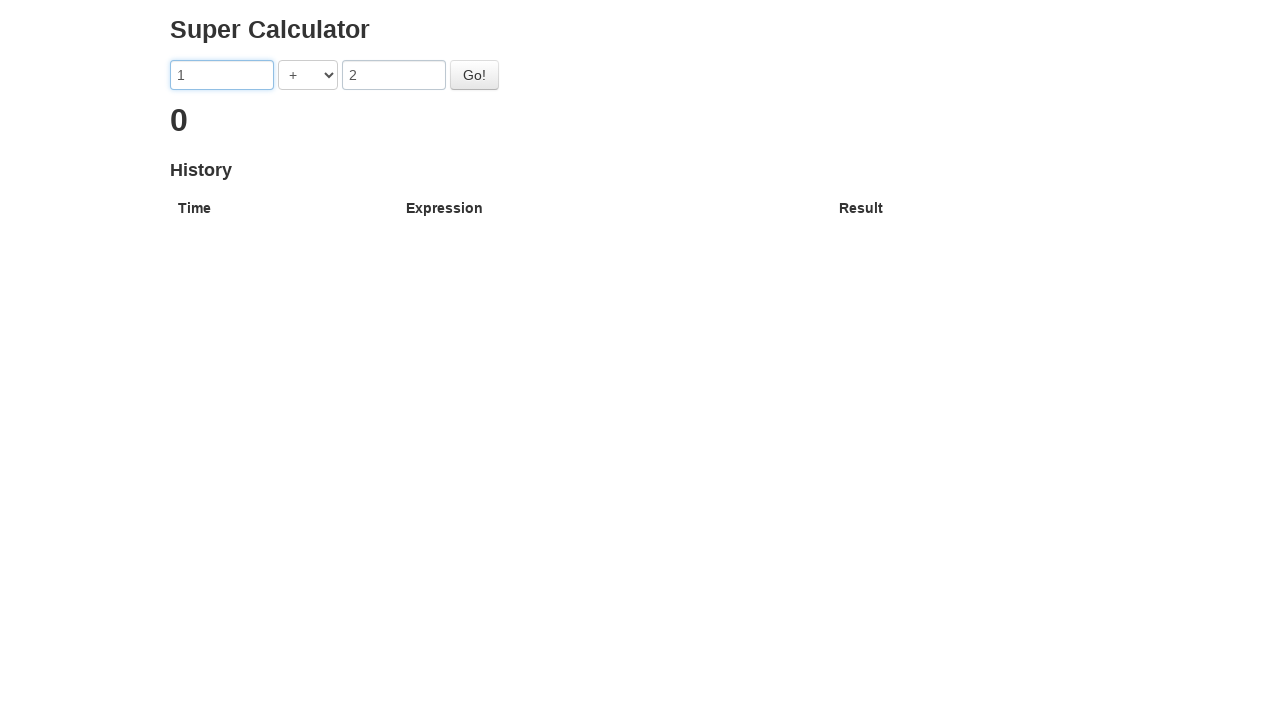

Clicked the Go button to perform addition calculation at (474, 75) on #gobutton
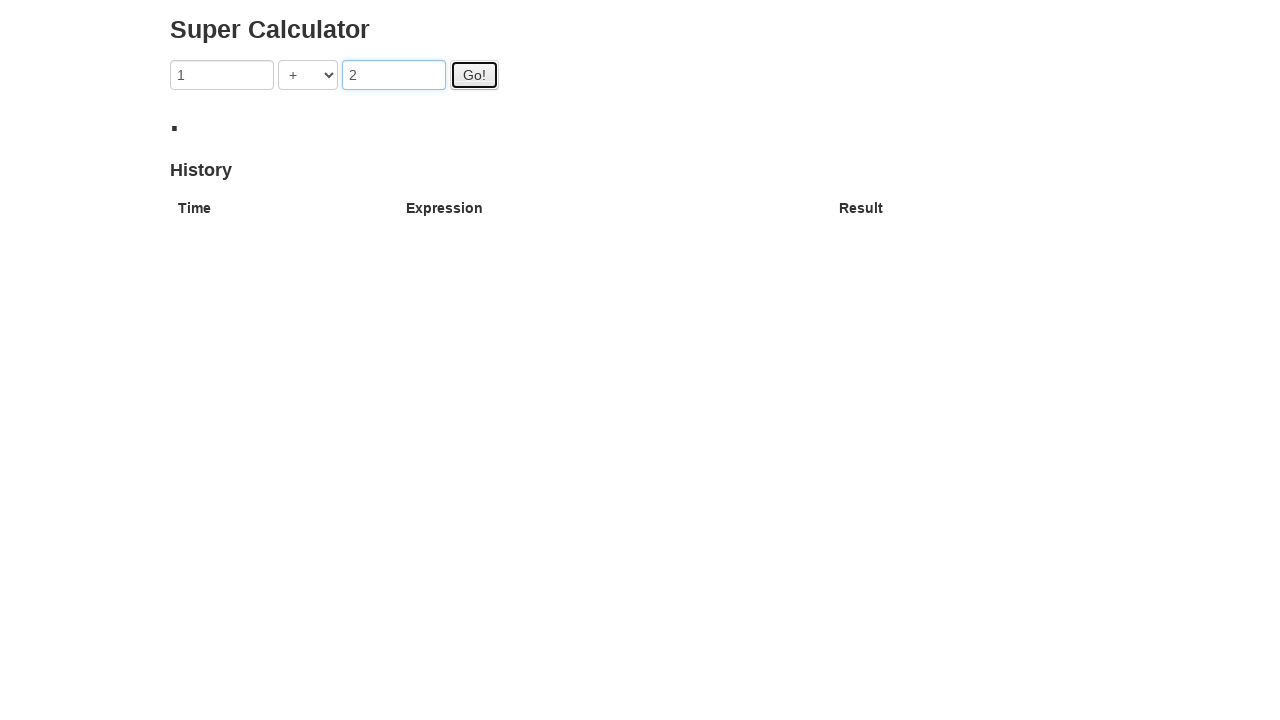

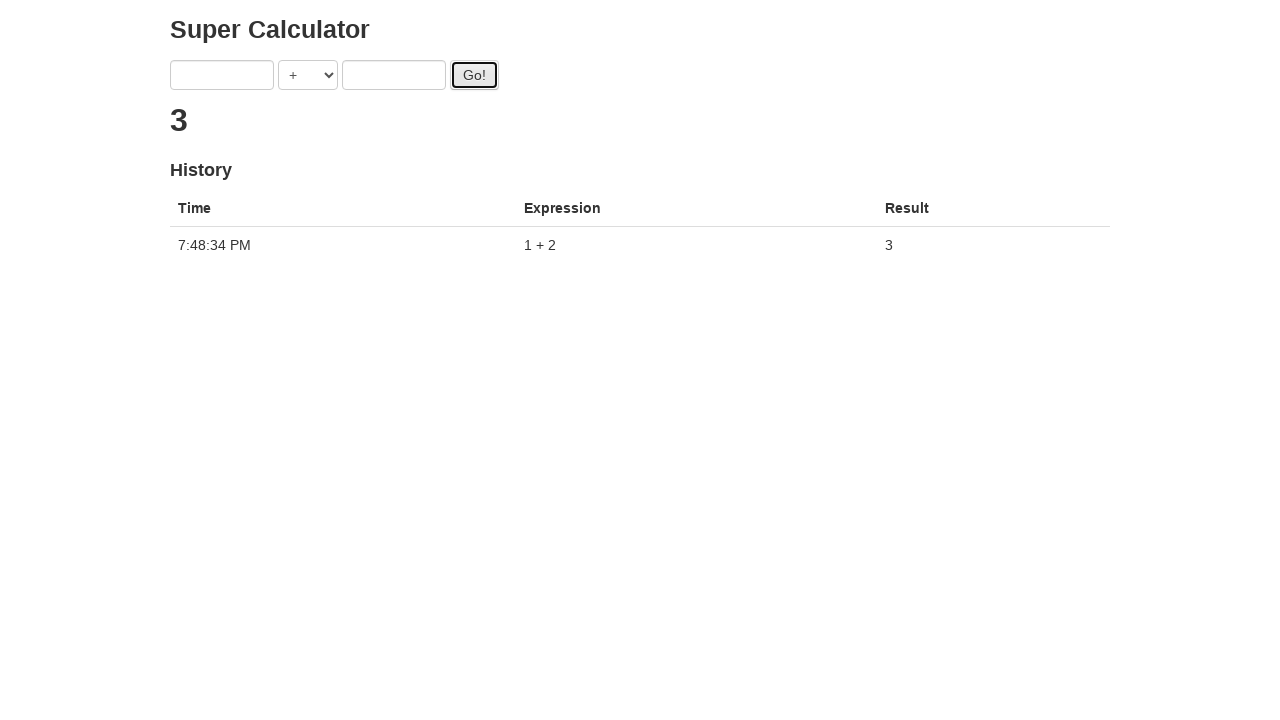